Tests scrolling the page by pressing the space key.

Starting URL: https://bonigarcia.dev/selenium-webdriver-java/long-page.html

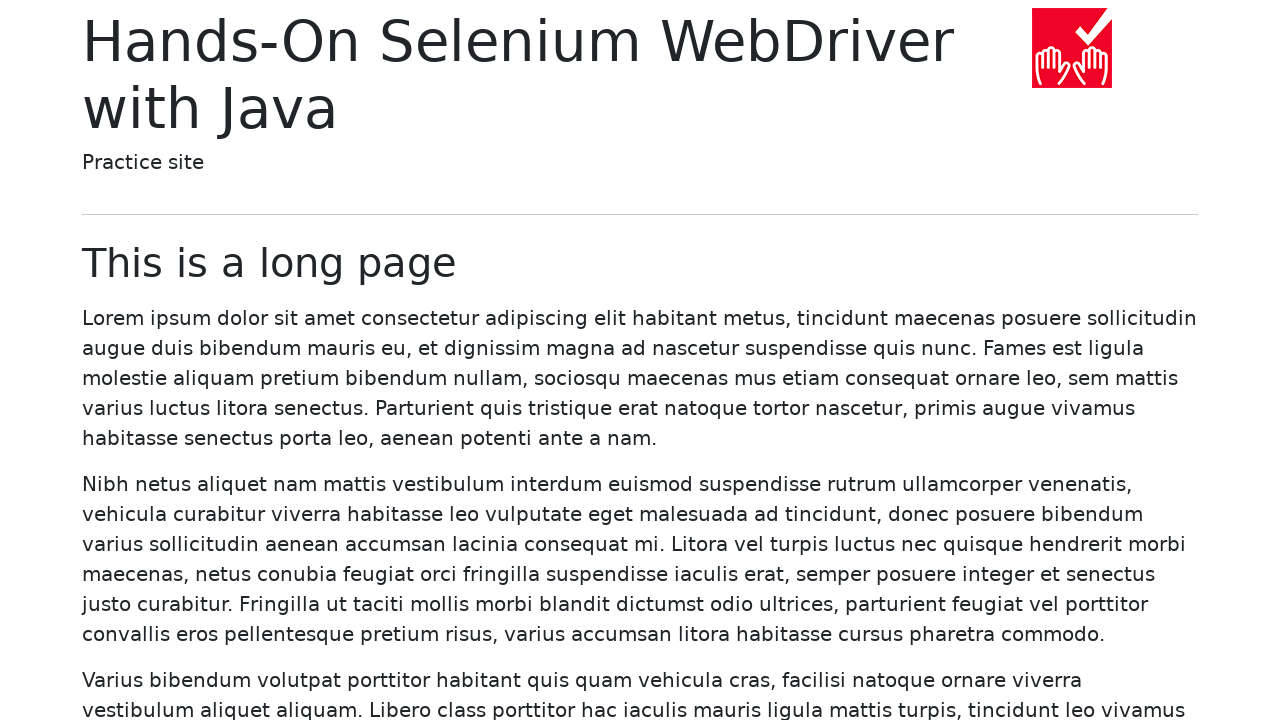

Pressed space key to scroll the page
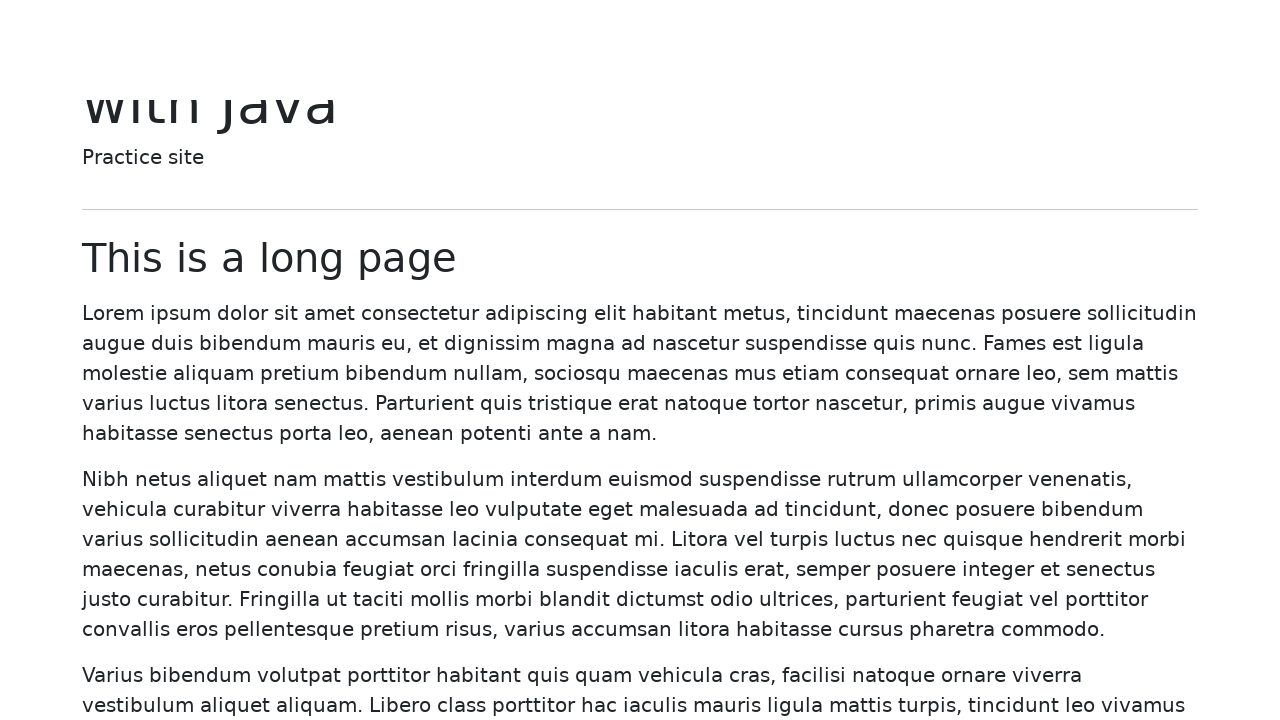

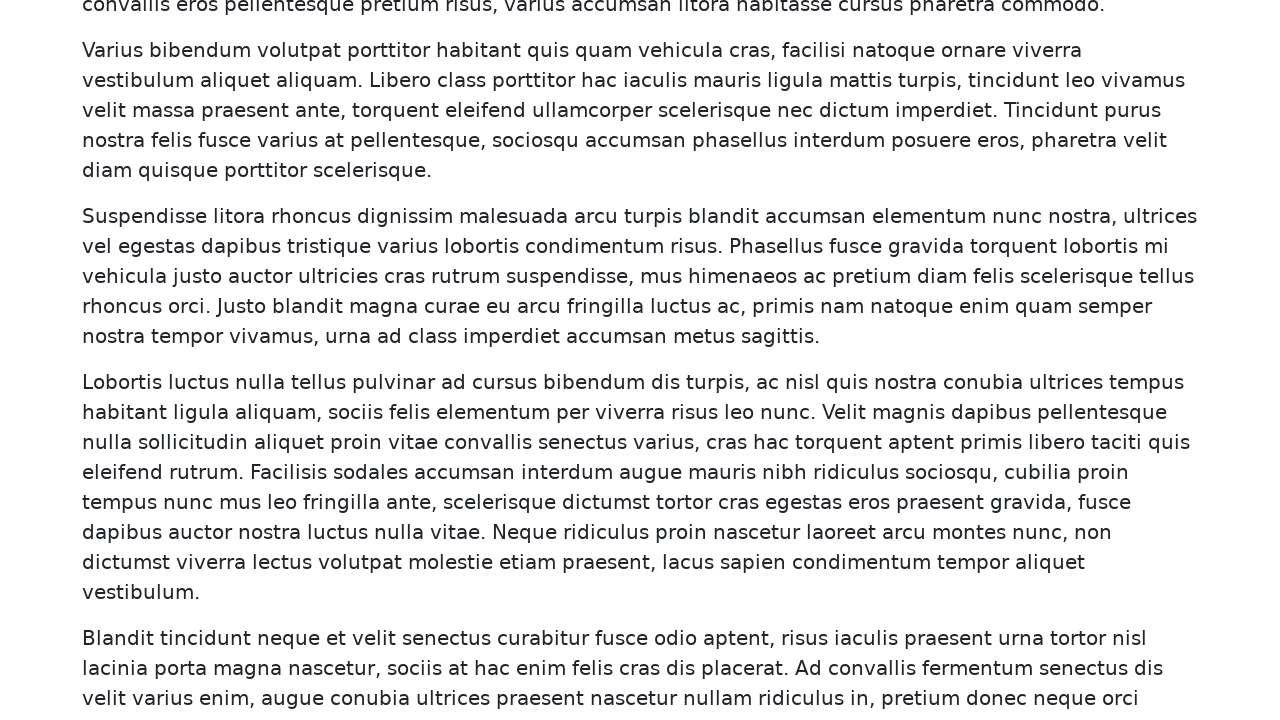